Tests that clicking the request button after entering a valid email displays a success alert message

Starting URL: https://library-app.firebaseapp.com

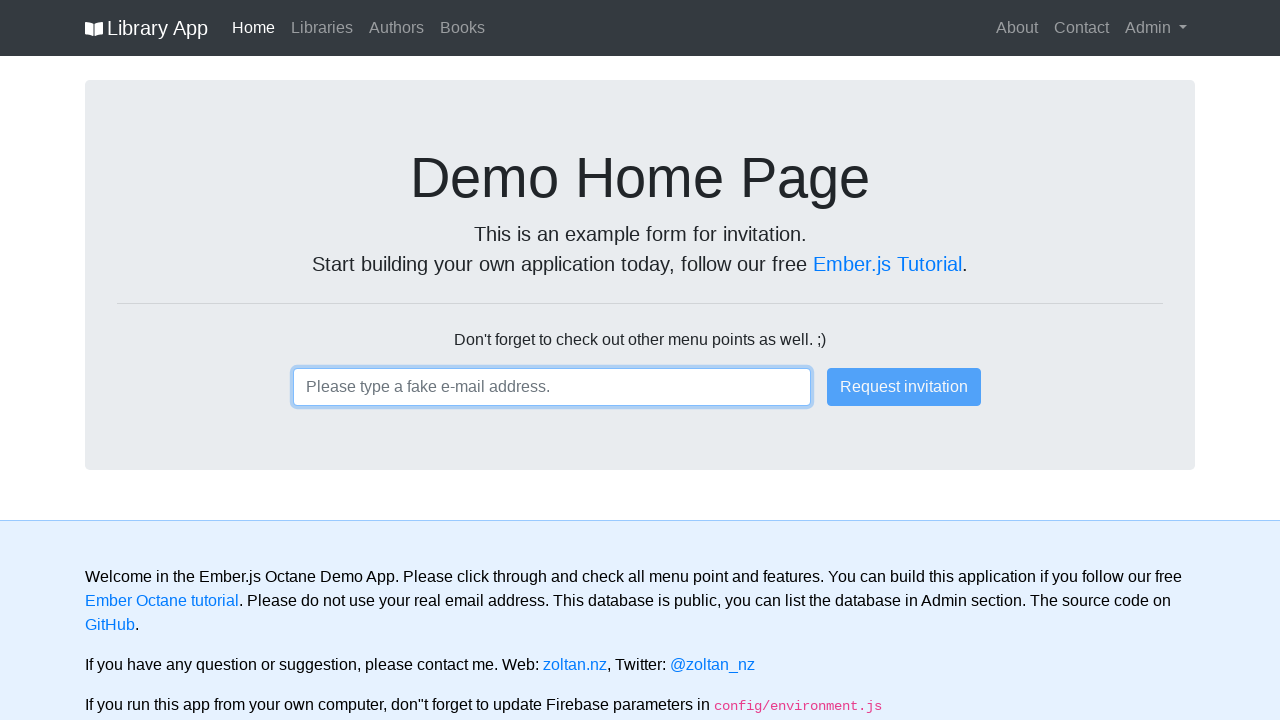

Filled email input field with 'user@username.com' on input
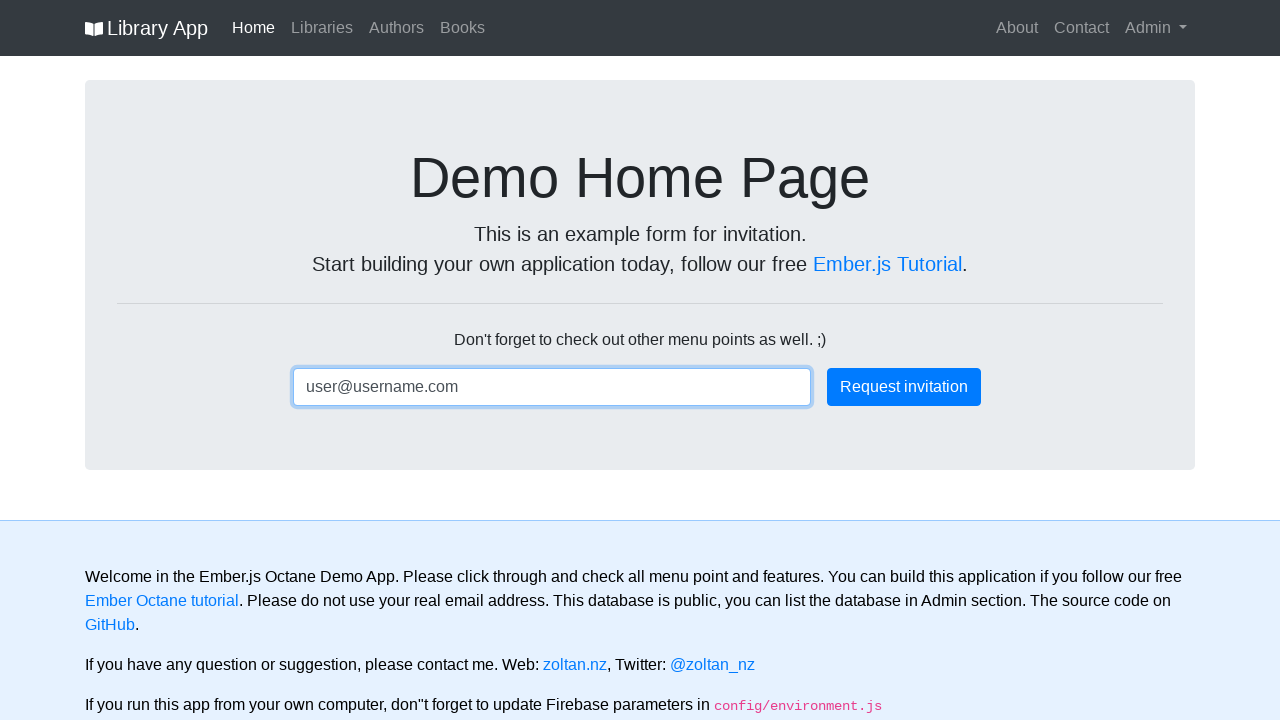

Clicked the request button at (904, 387) on .btn-primary
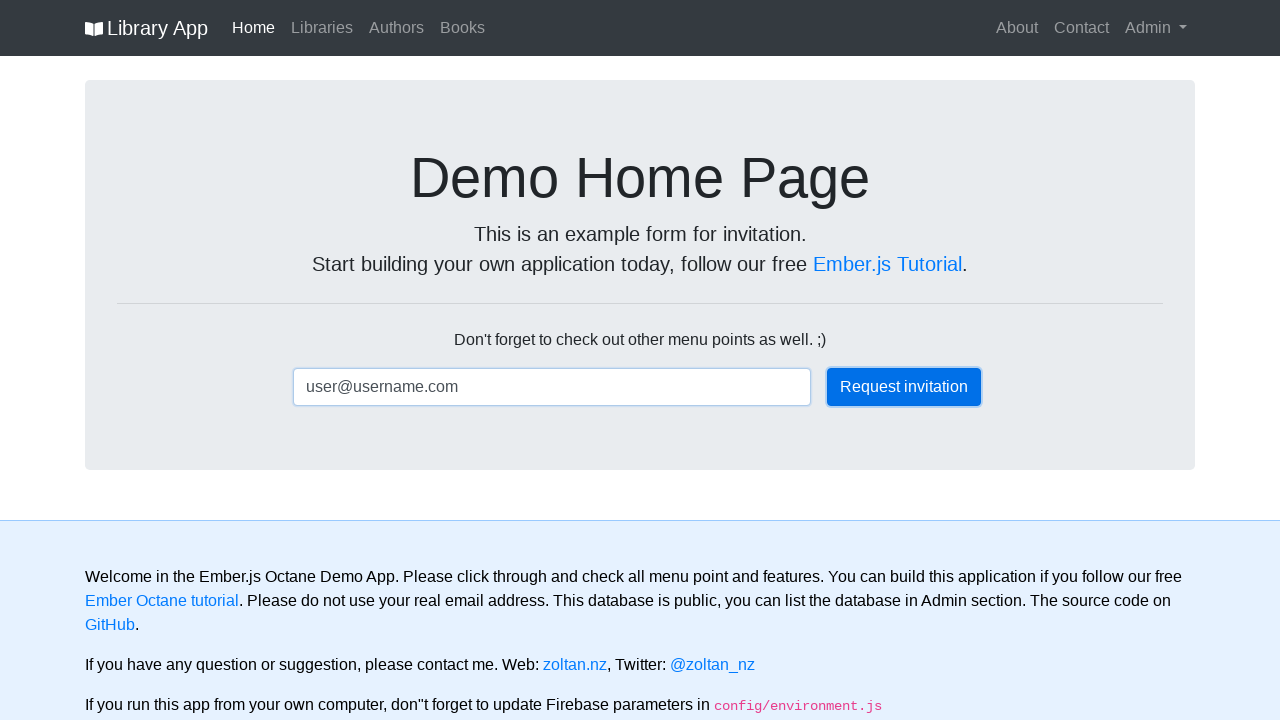

Success alert message appeared on screen
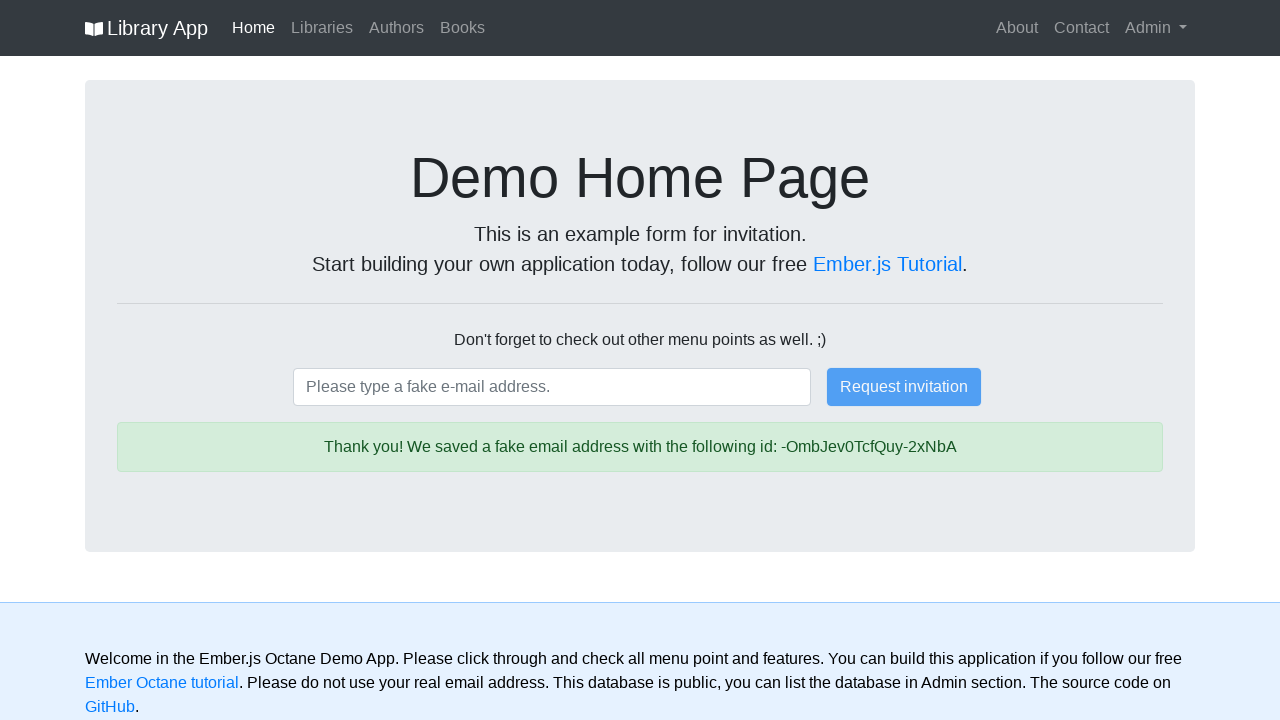

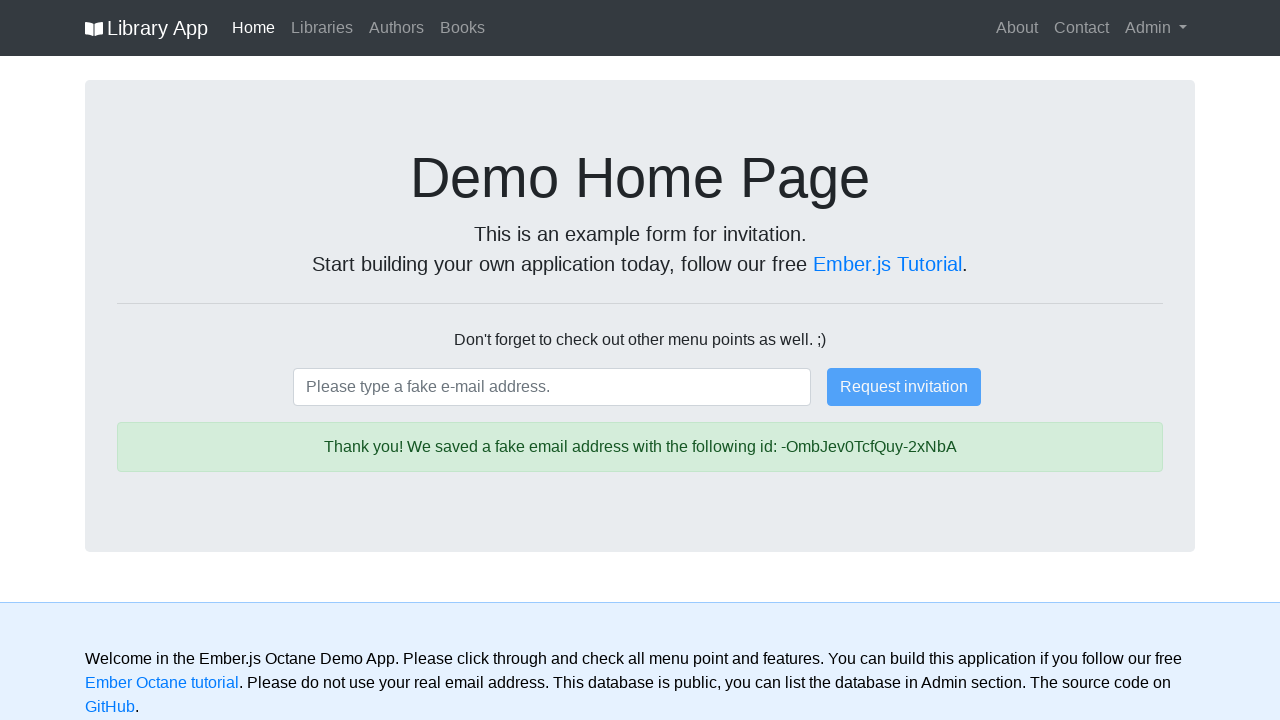